Tests finding a link by partial text (computed mathematical value), clicking it, then filling out a form with personal information (first name, last name, firstname, country) and submitting it.

Starting URL: http://suninjuly.github.io/find_link_text

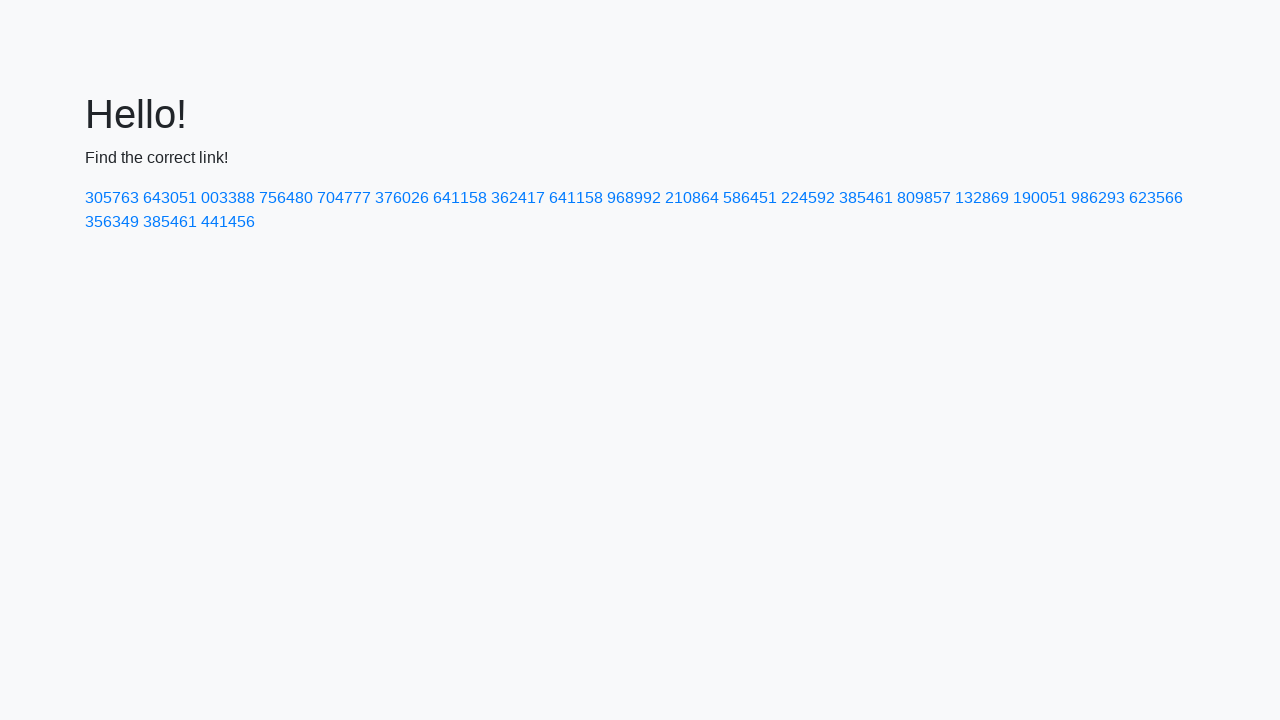

Clicked link with calculated text '224592' at (808, 198) on a:has-text('224592')
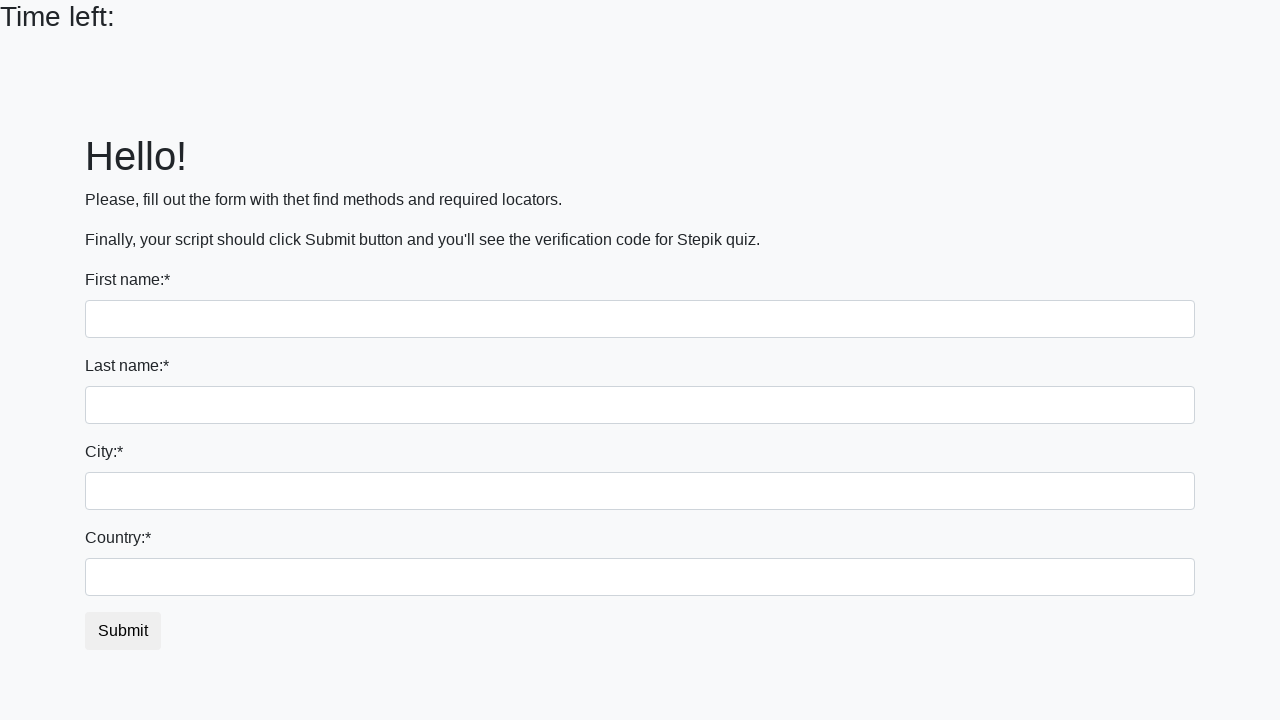

Form page loaded and first_name field is visible
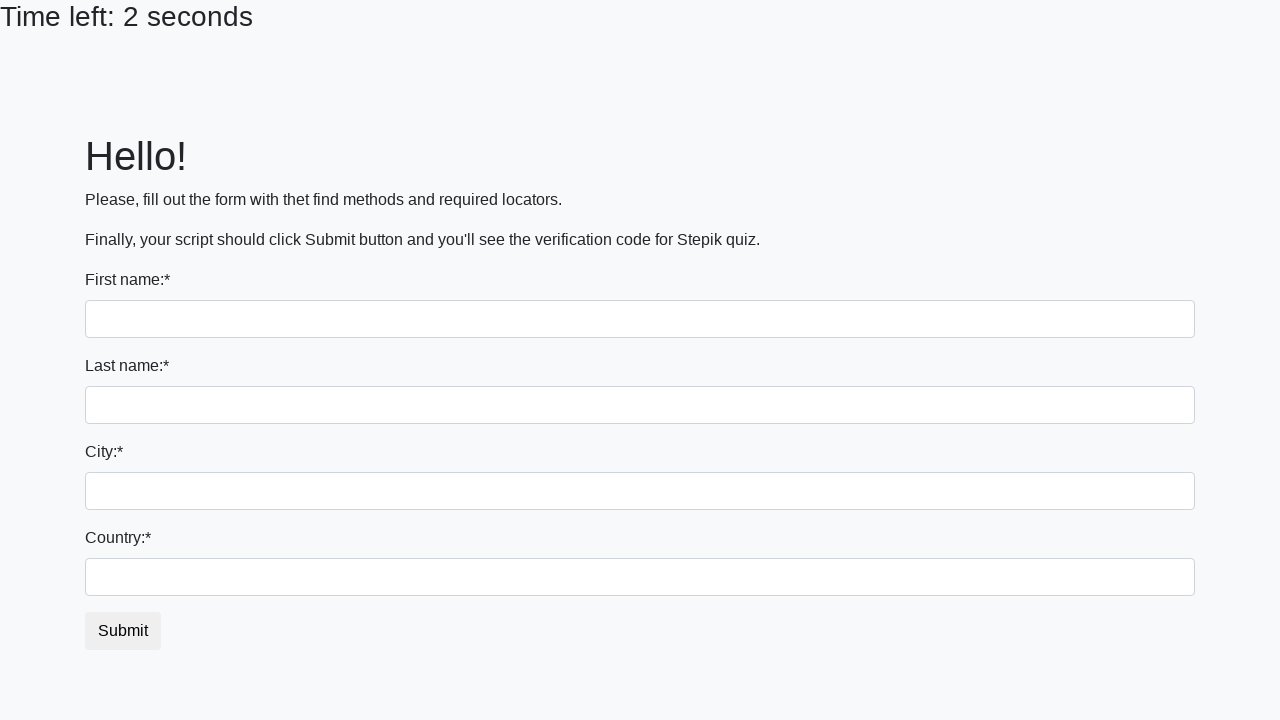

Filled first name field with 'Ivan' on input[name='first_name']
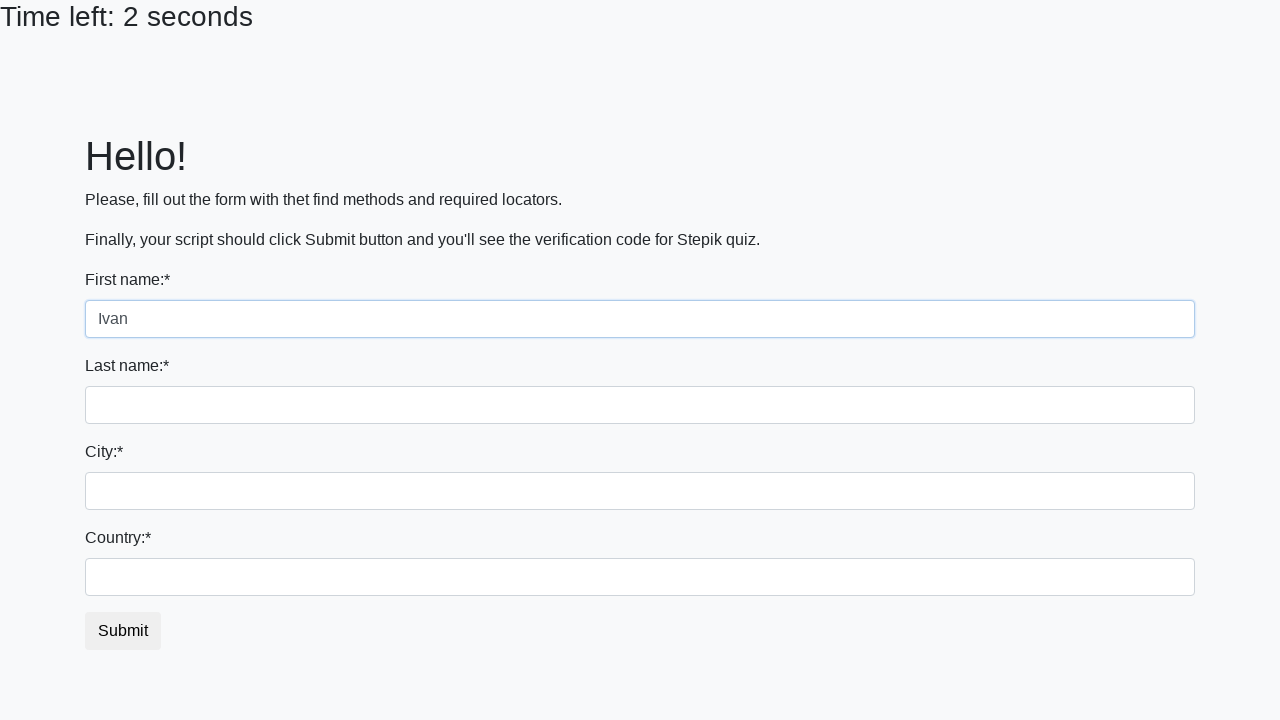

Filled last name field with 'Petrov' on input[name='last_name']
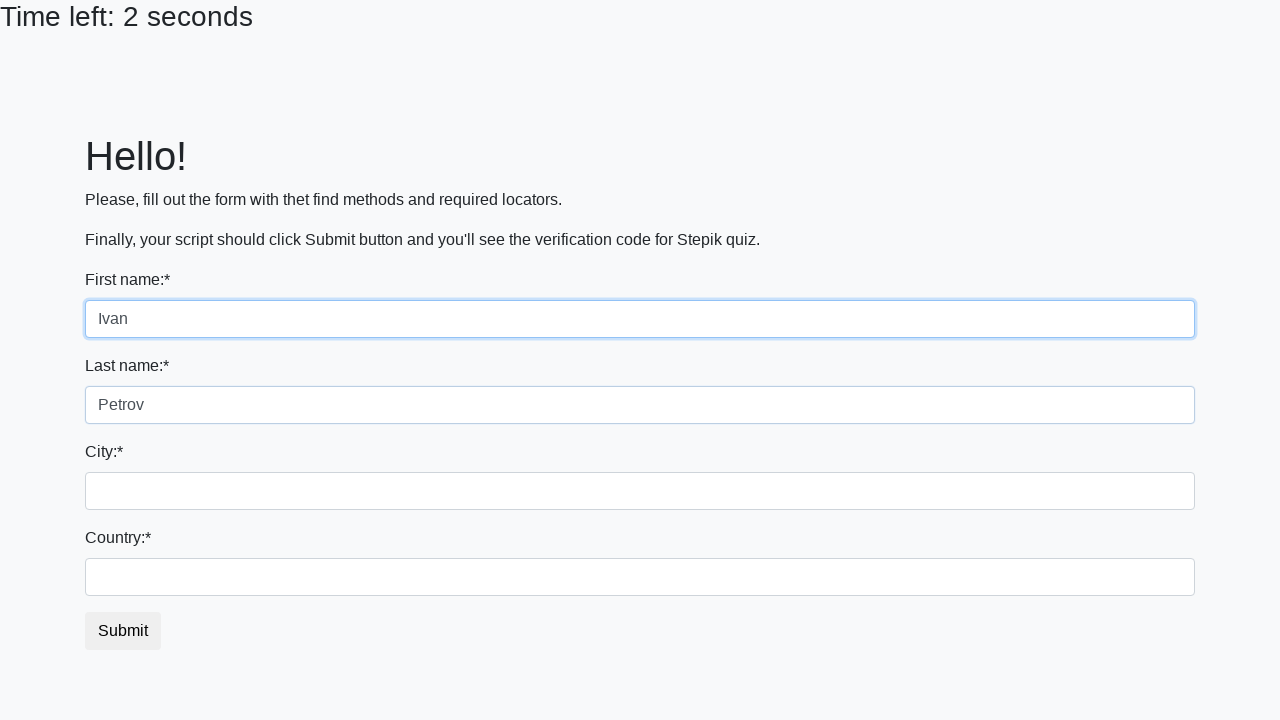

Filled firstname field with 'Smolensk' on input[name='firstname']
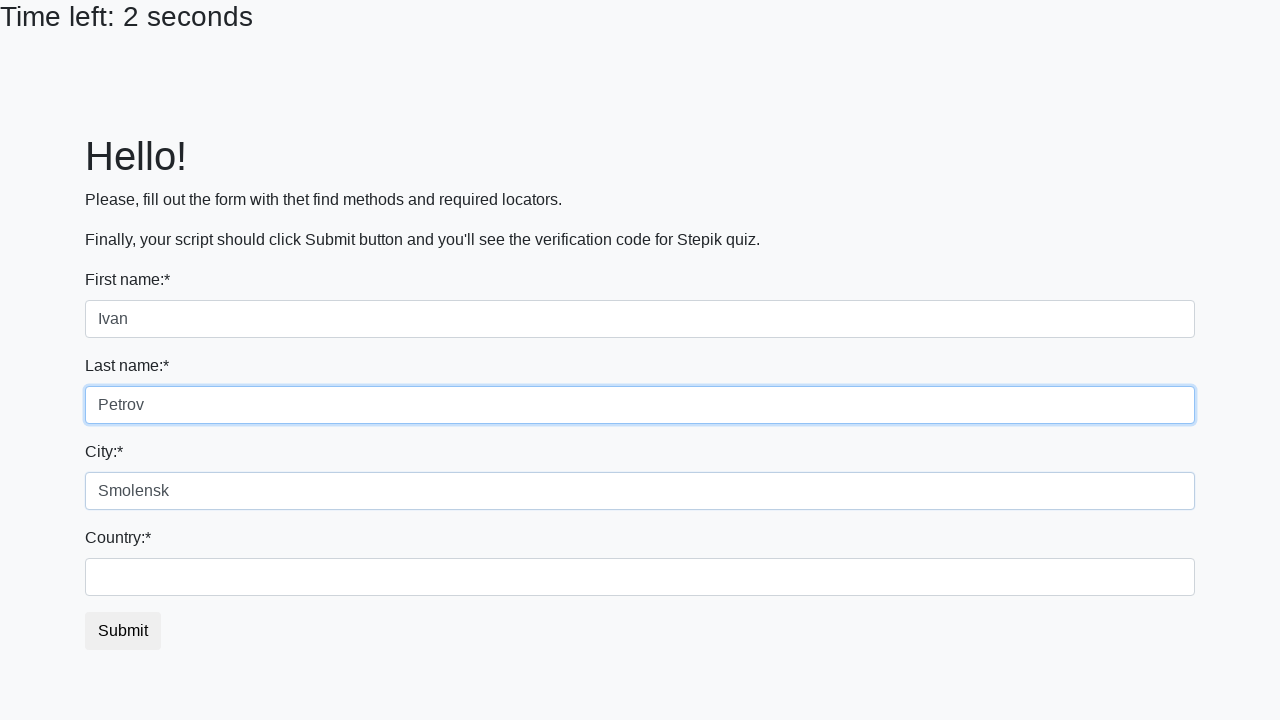

Filled country field with 'Russia' on #country
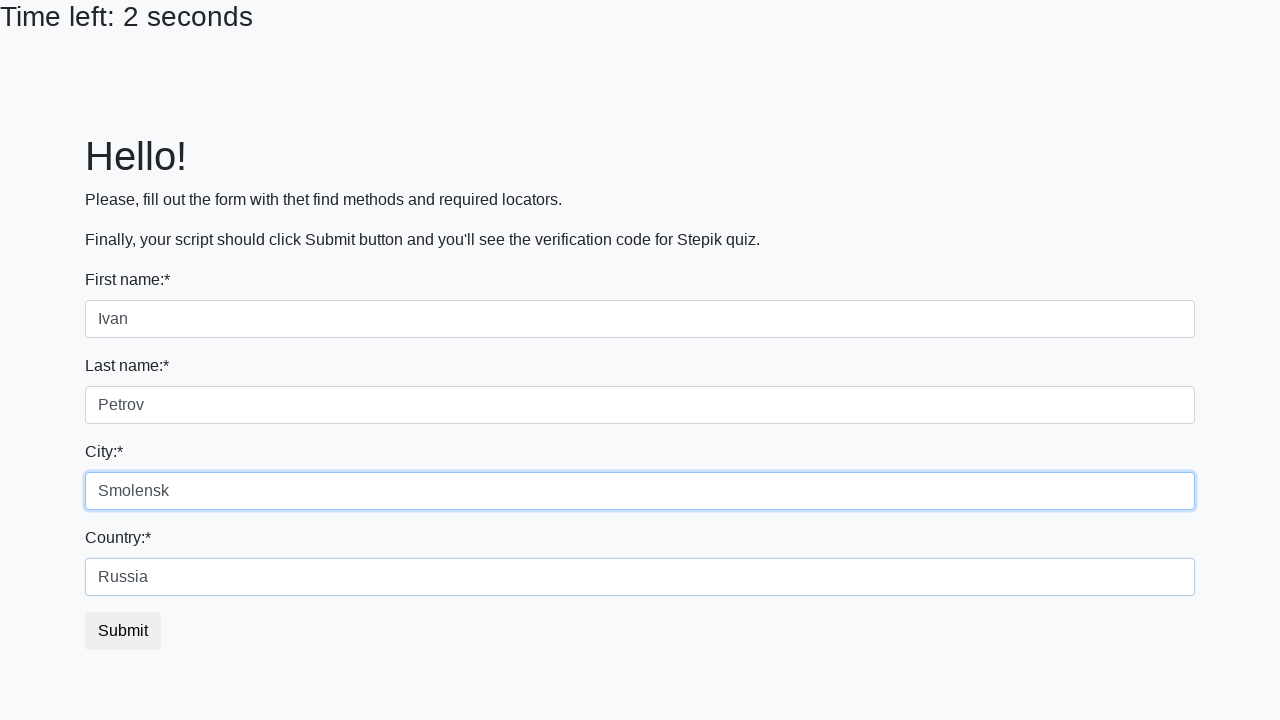

Clicked submit button to submit form at (123, 631) on button.btn
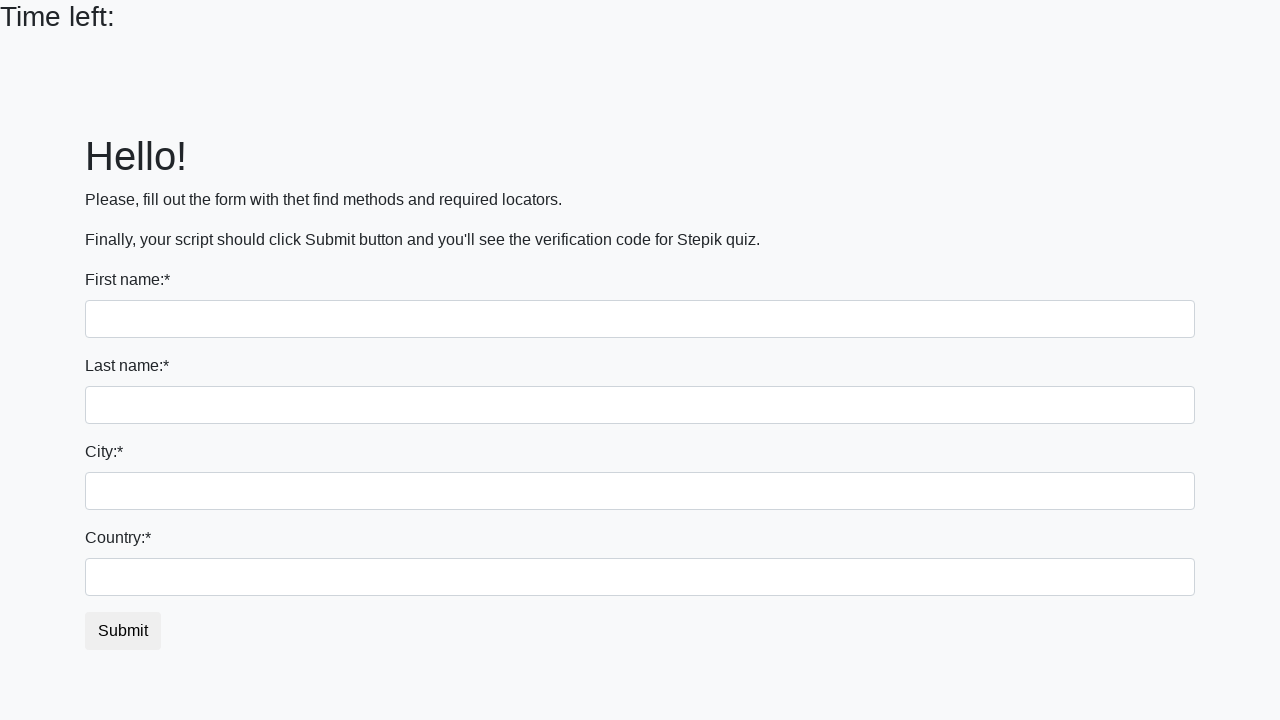

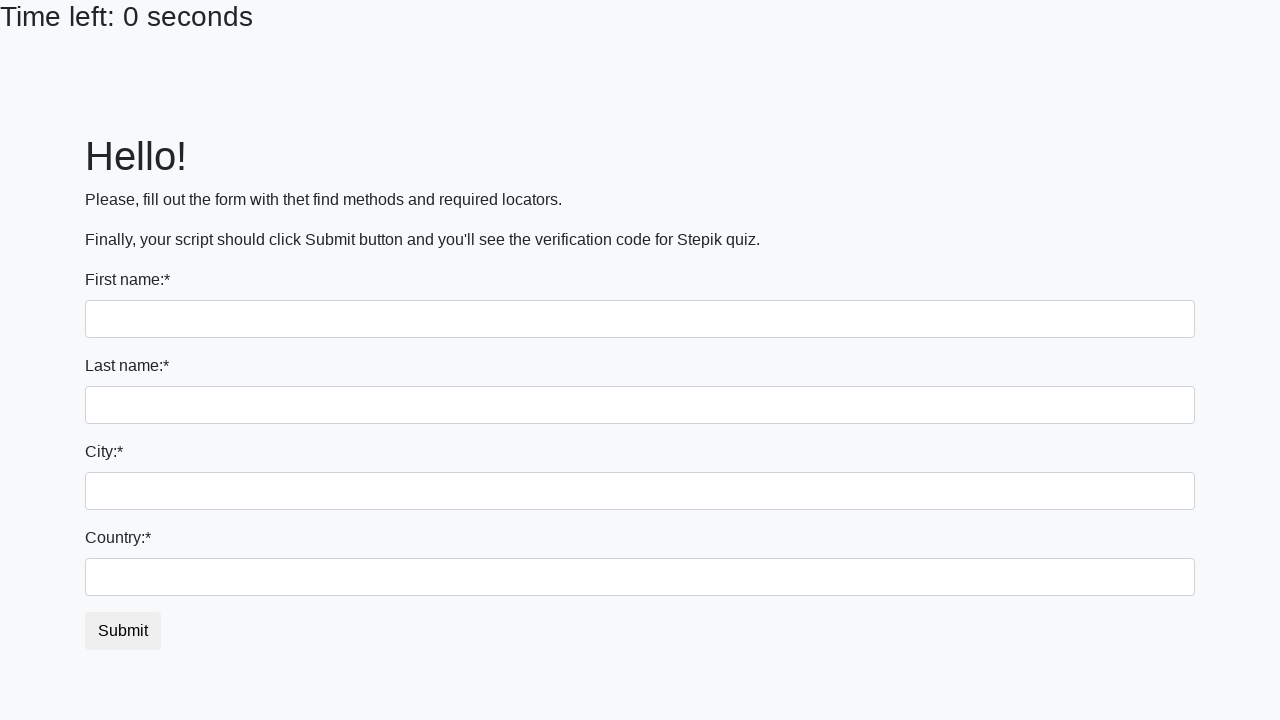